Navigates to iTAB link aggregator, clicks on a grid item to expand a menu/panel, and waits for list items to load

Starting URL: https://go.itab.link/

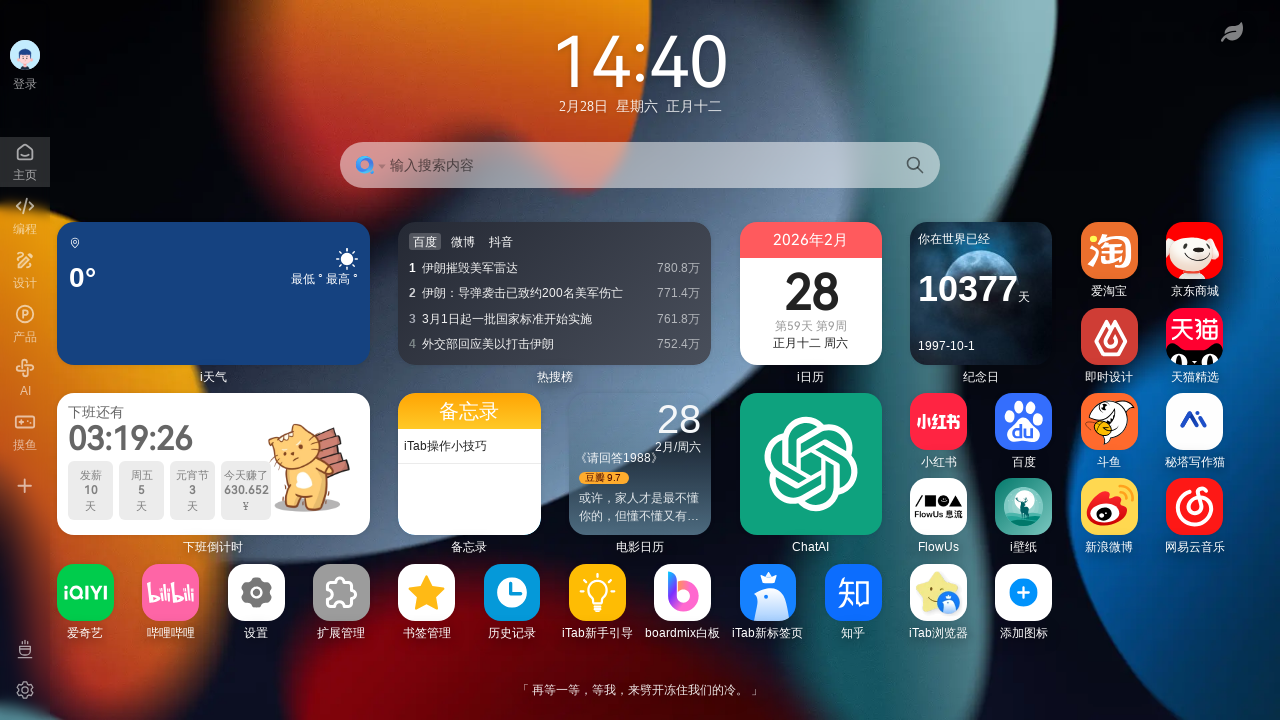

Navigated to iTAB link aggregator homepage
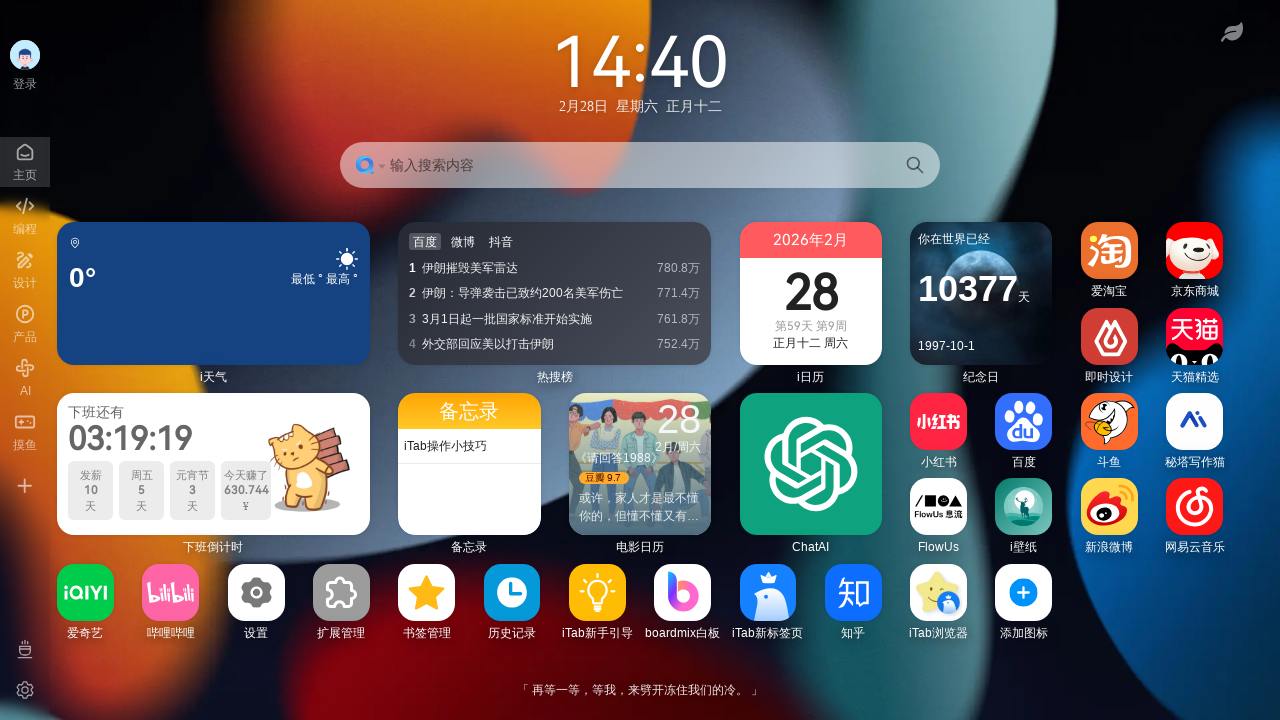

Grid item element loaded and ready
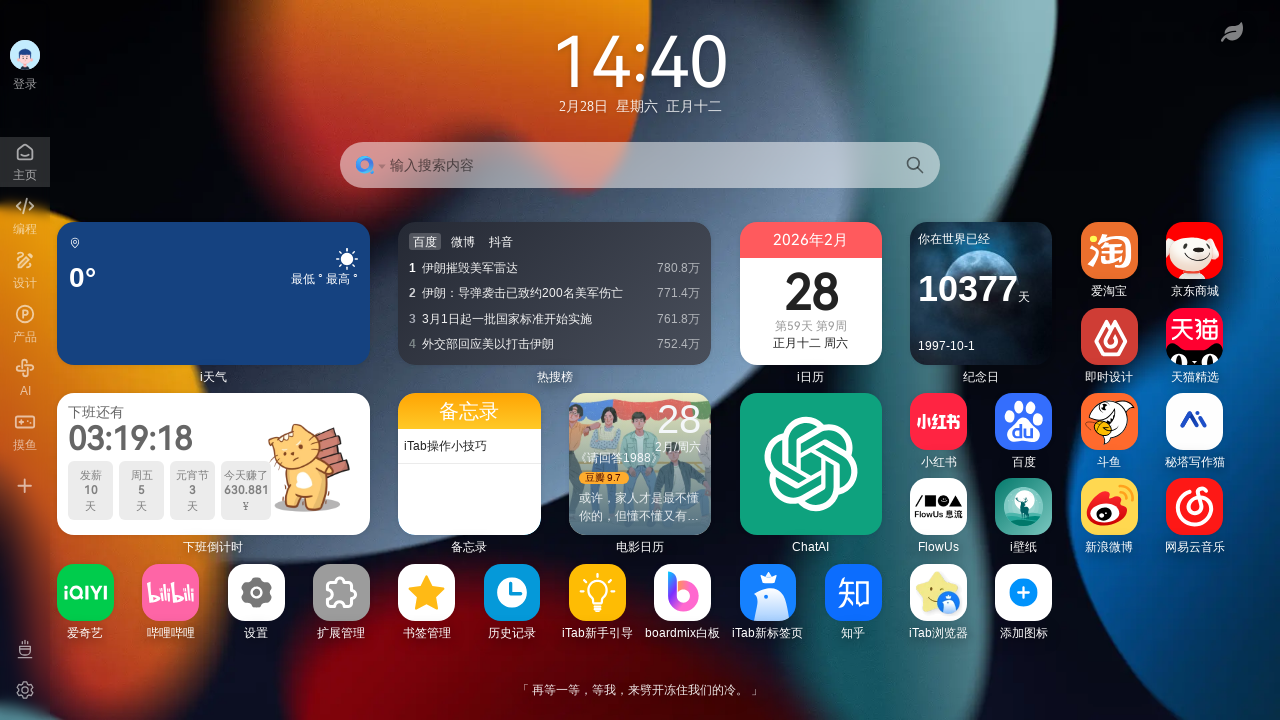

Clicked on grid item to expand menu/panel at (501, 242) on xpath=//*[@id="app-grid_1"]/ul/li[2]/div/div/div/div/span[3]
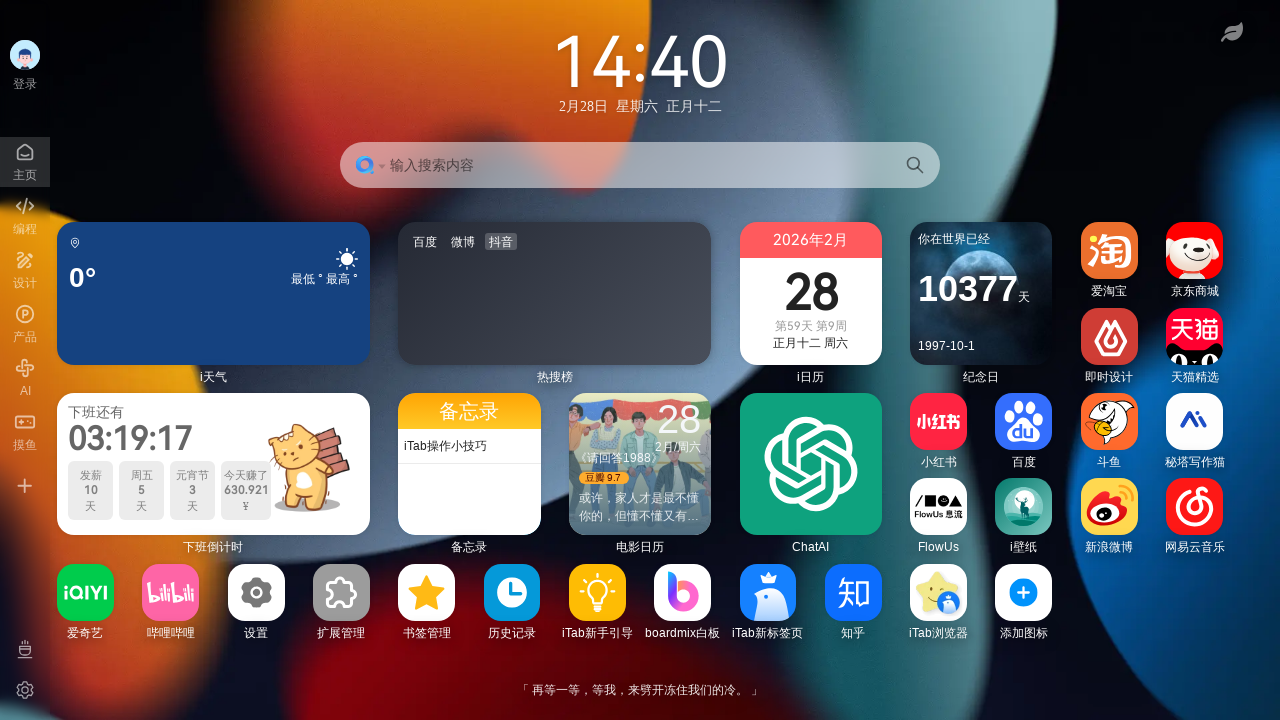

Waited 3 seconds for expanded content to render
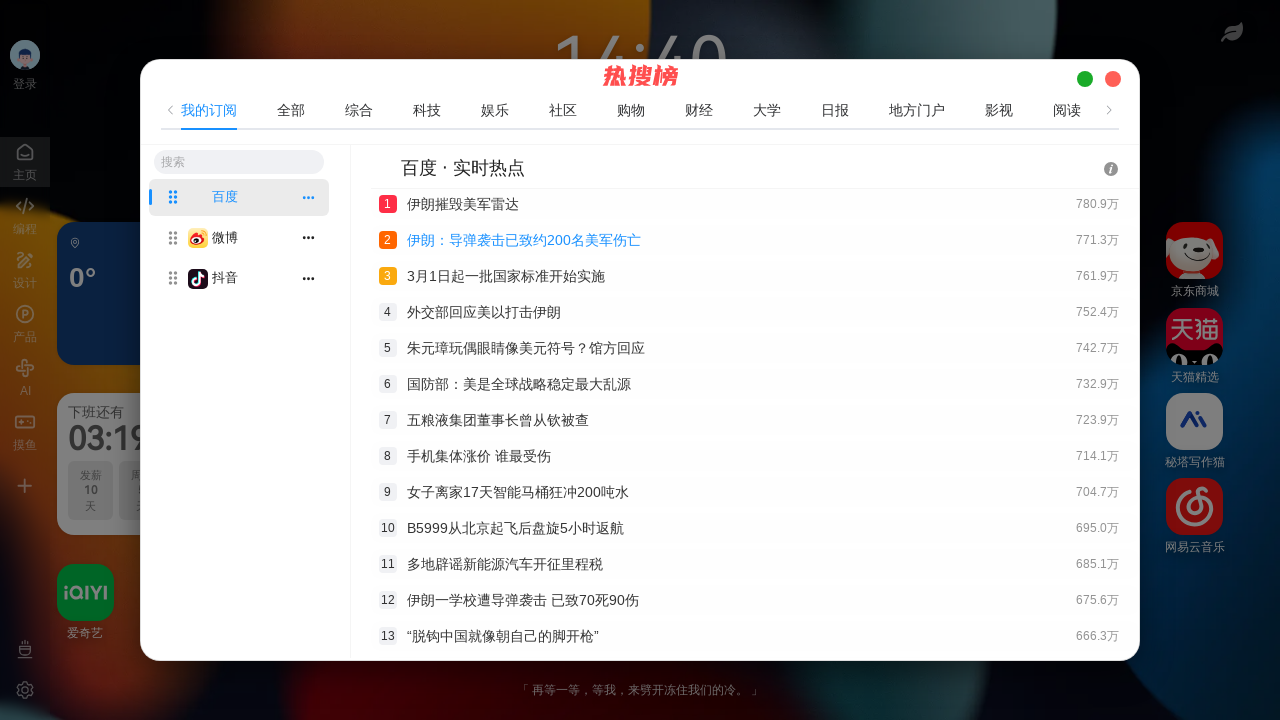

List items in expanded panel loaded successfully
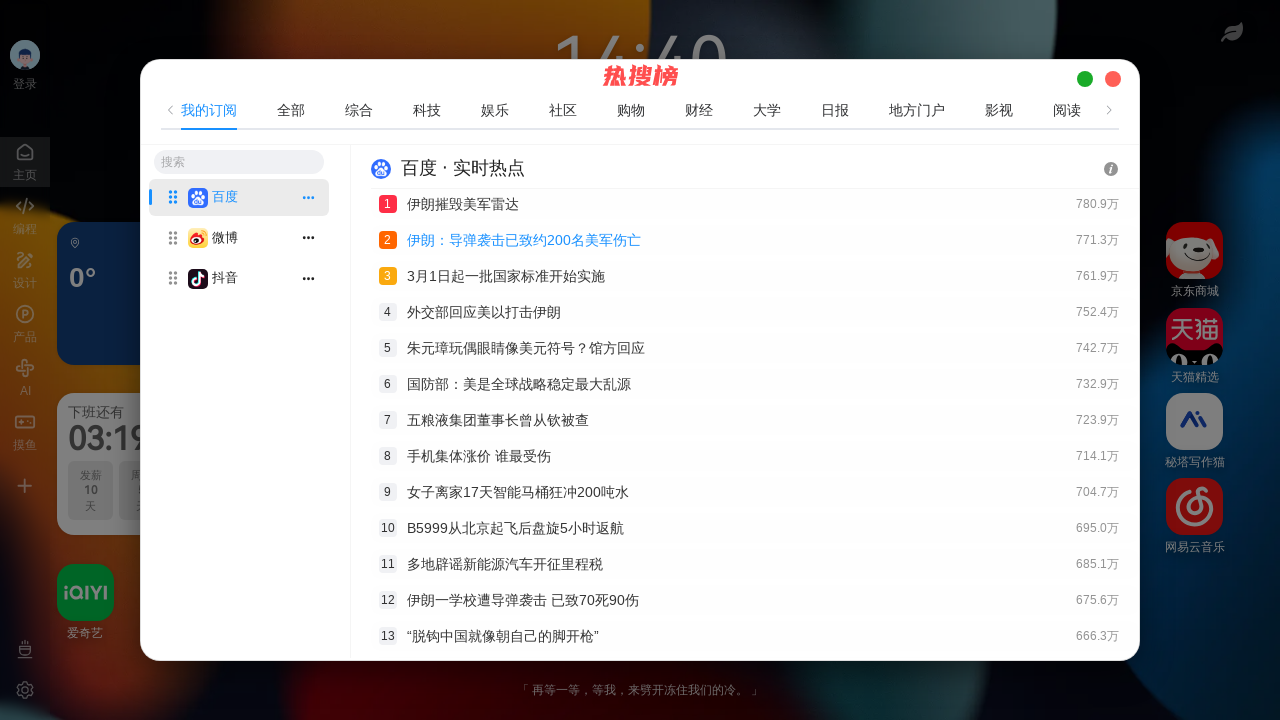

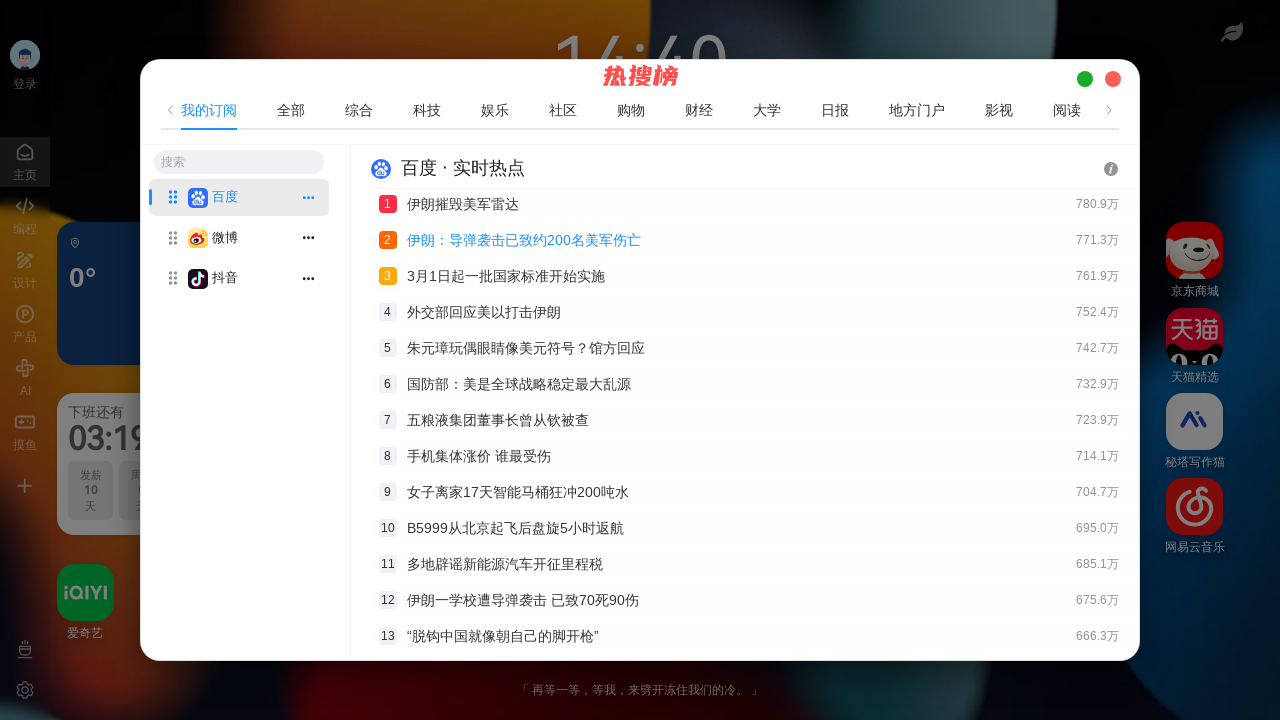